Tests double-click functionality by navigating to the Buttons page and performing a double-click on the "Double Click Me" button

Starting URL: https://demoqa.com

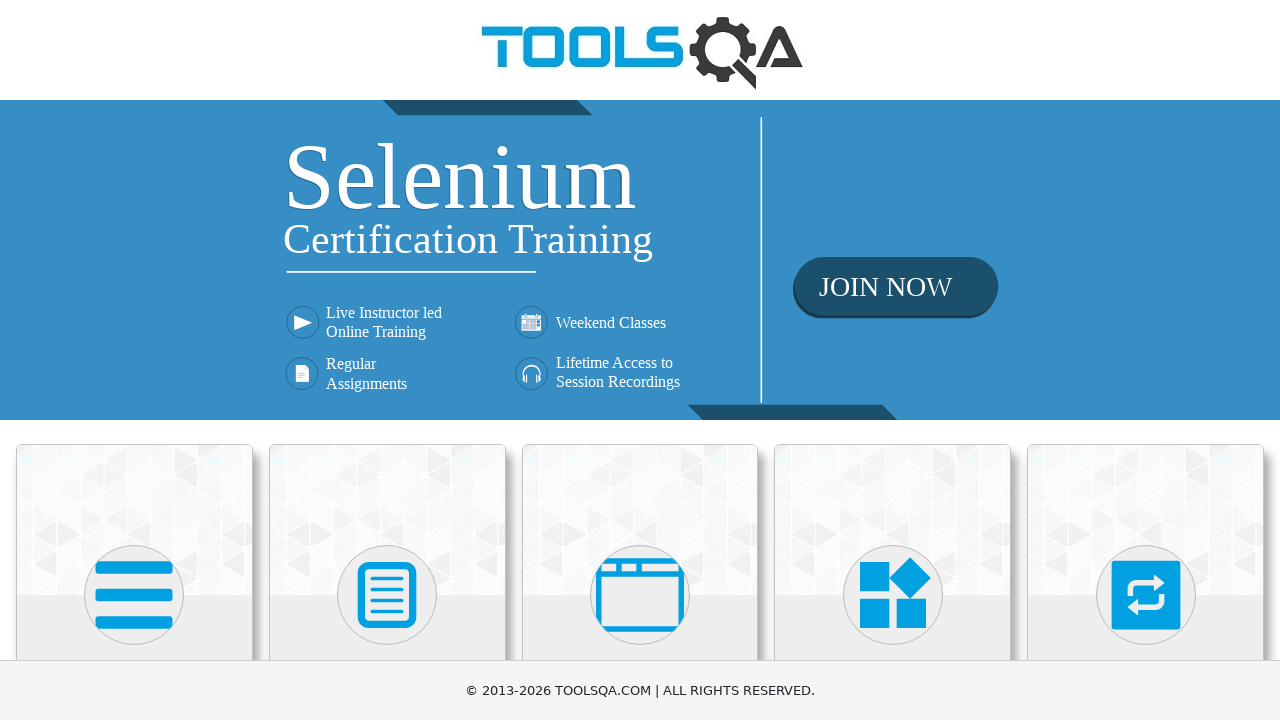

Clicked on Elements section at (134, 360) on internal:text="Elements"i
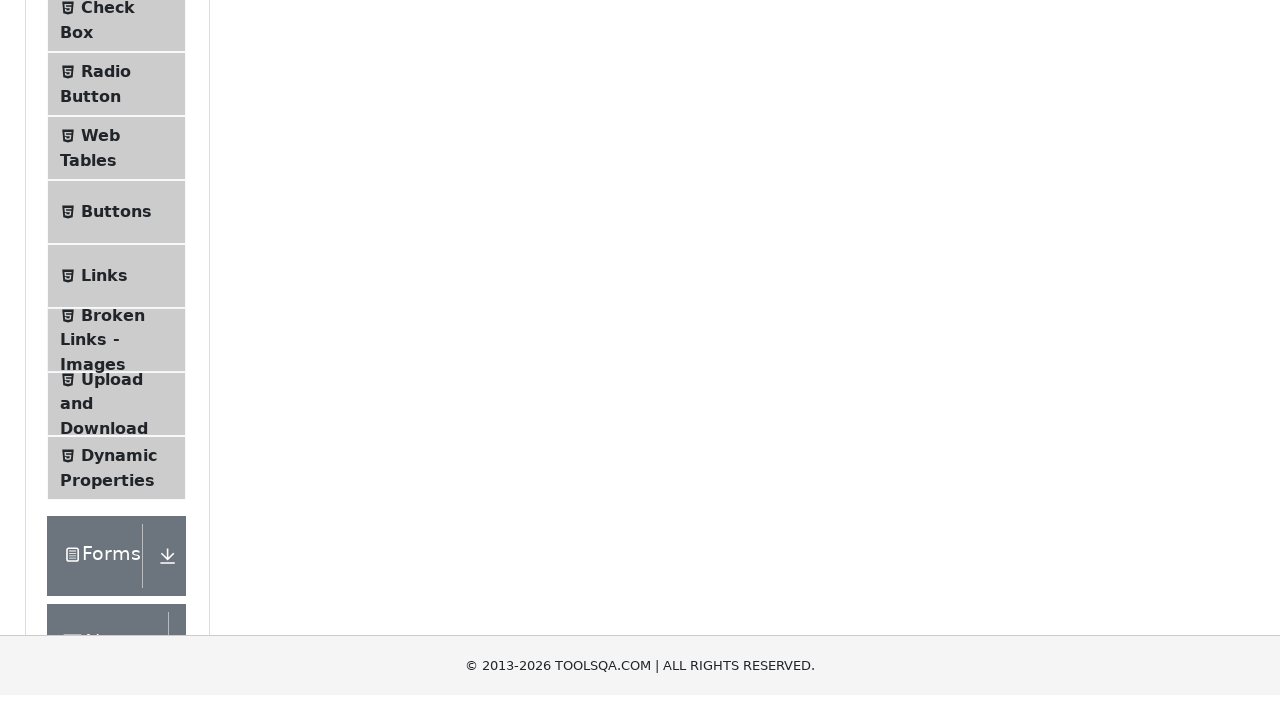

Clicked on Buttons menu item to navigate to Buttons page at (116, 517) on internal:text="Buttons"i
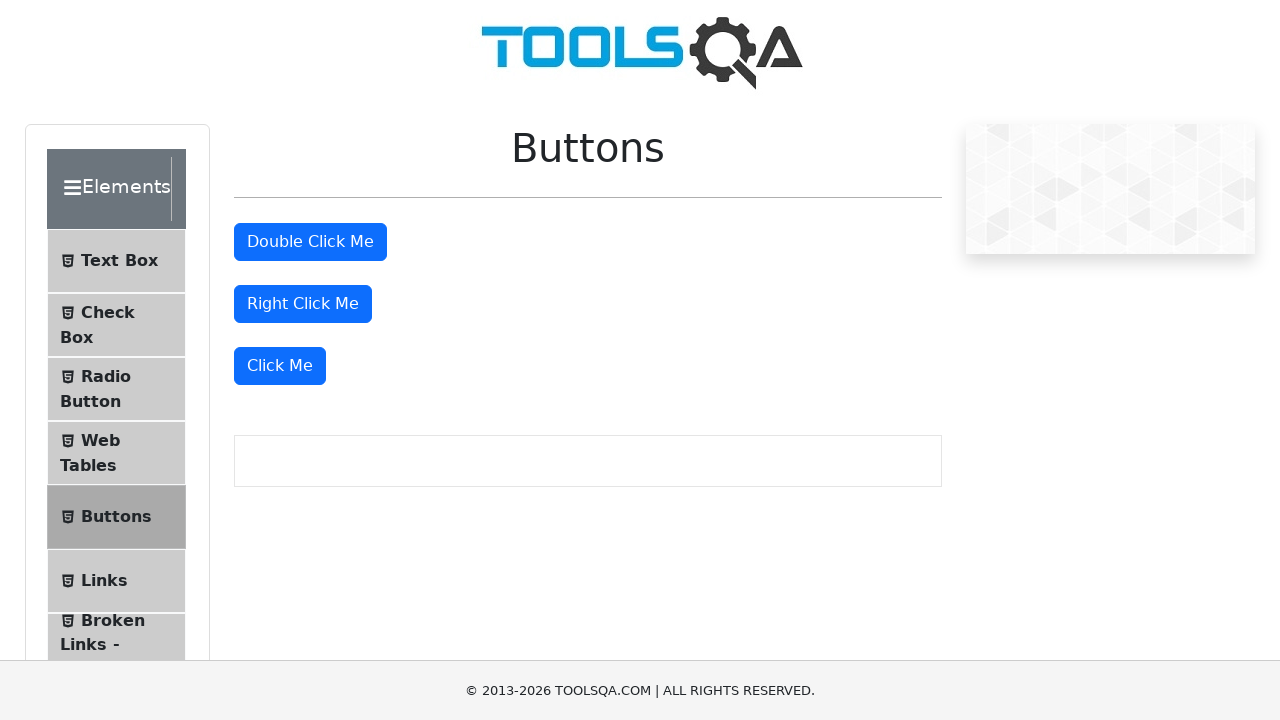

Performed double-click on the 'Double Click Me' button at (310, 242) on internal:role=button[name="Double Click Me"i]
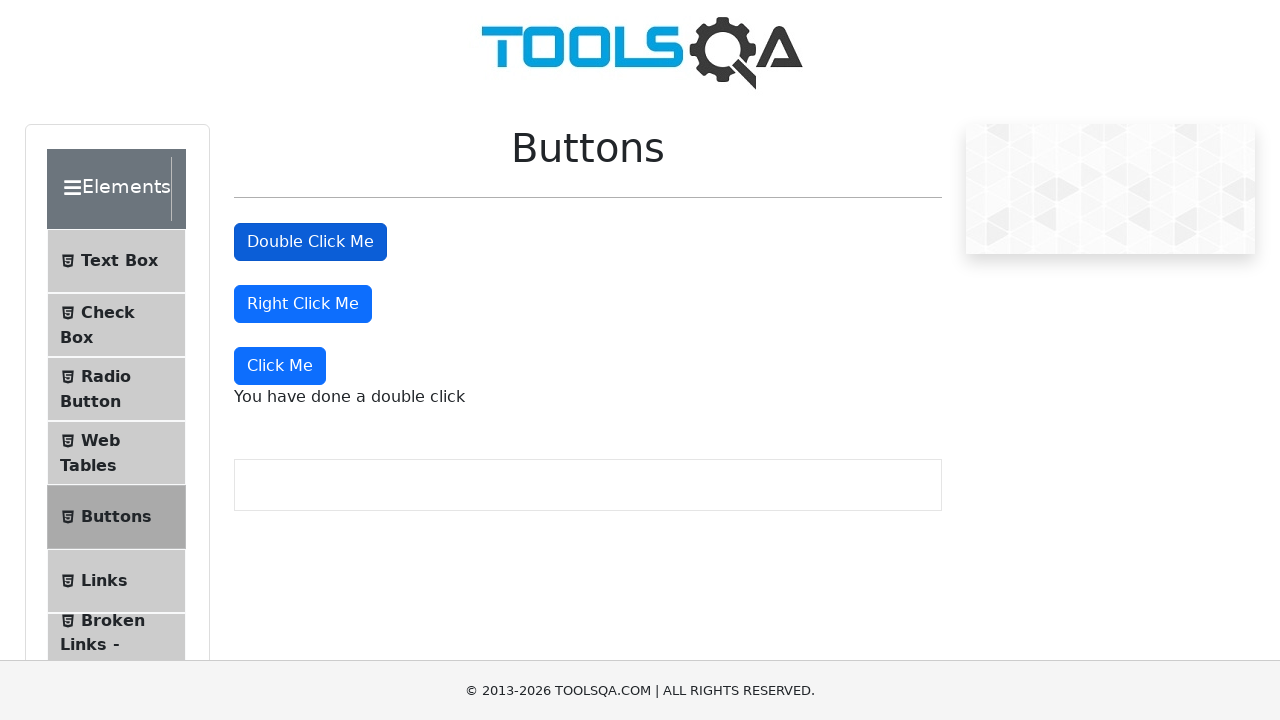

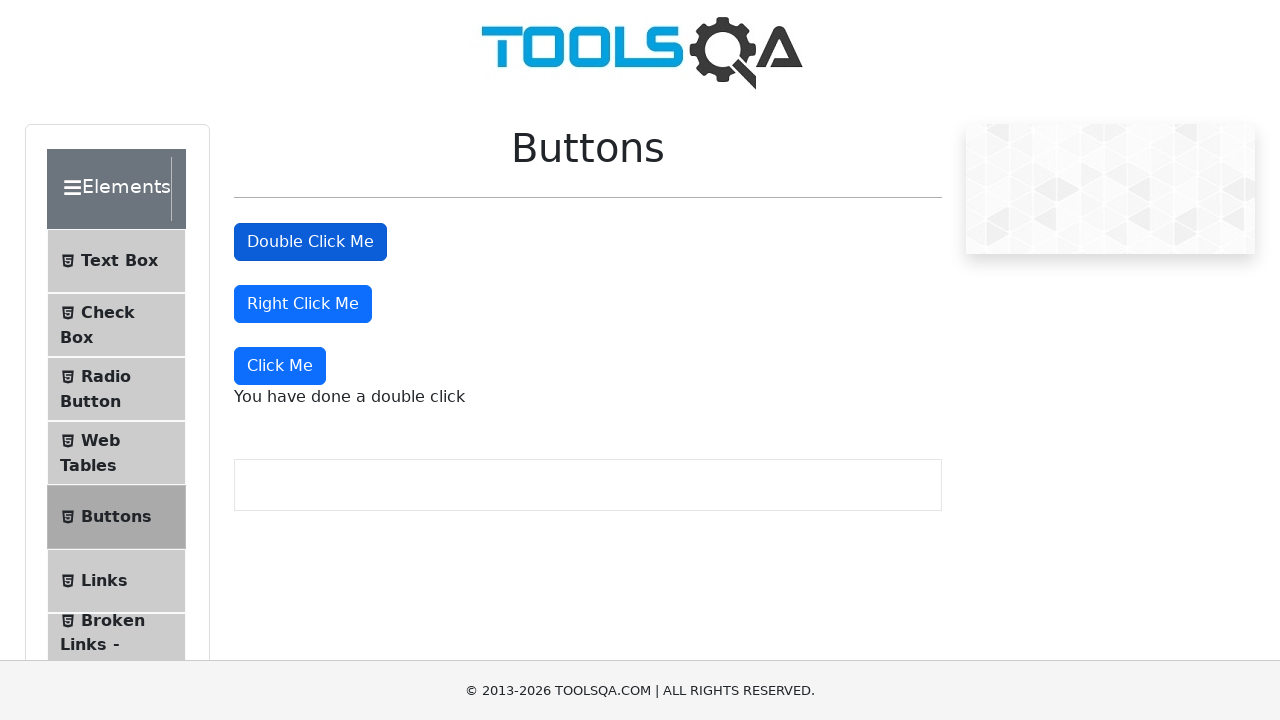